Tests HTML5 drag and drop by swapping two columns back and forth using Selenium-style actions

Starting URL: https://automationfc.github.io/drag-drop-html5/

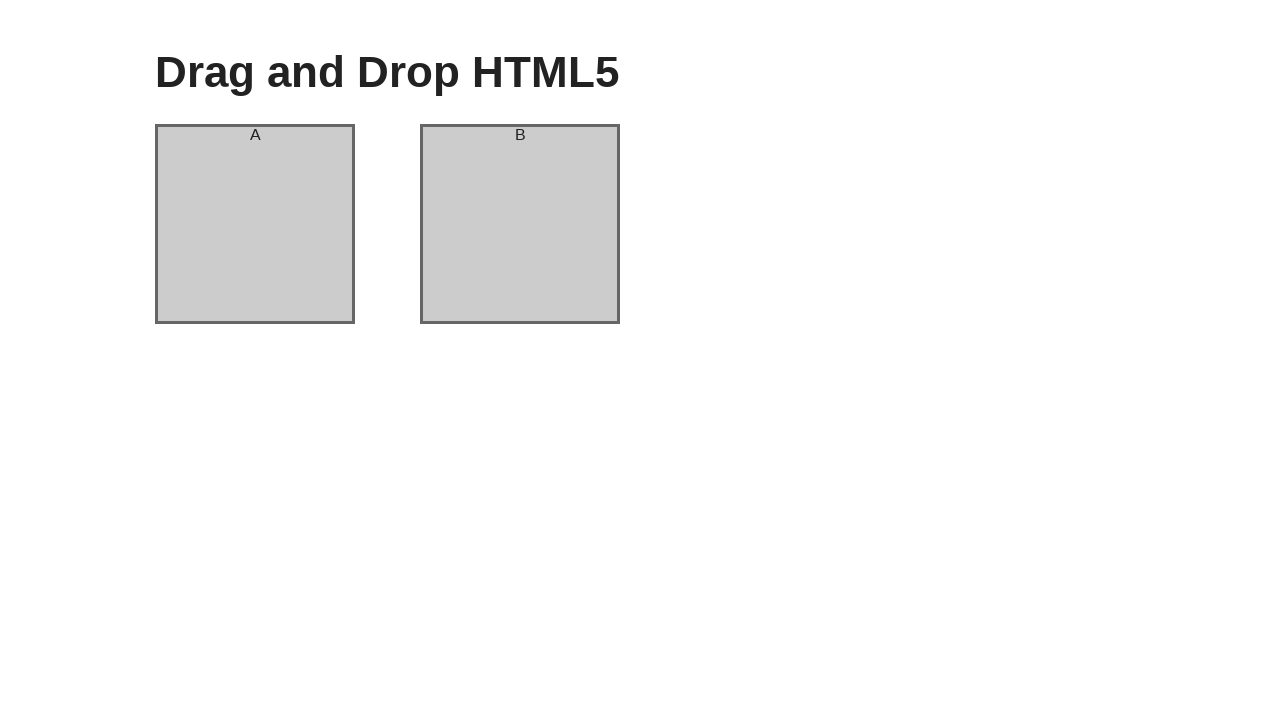

Located column A and column B elements
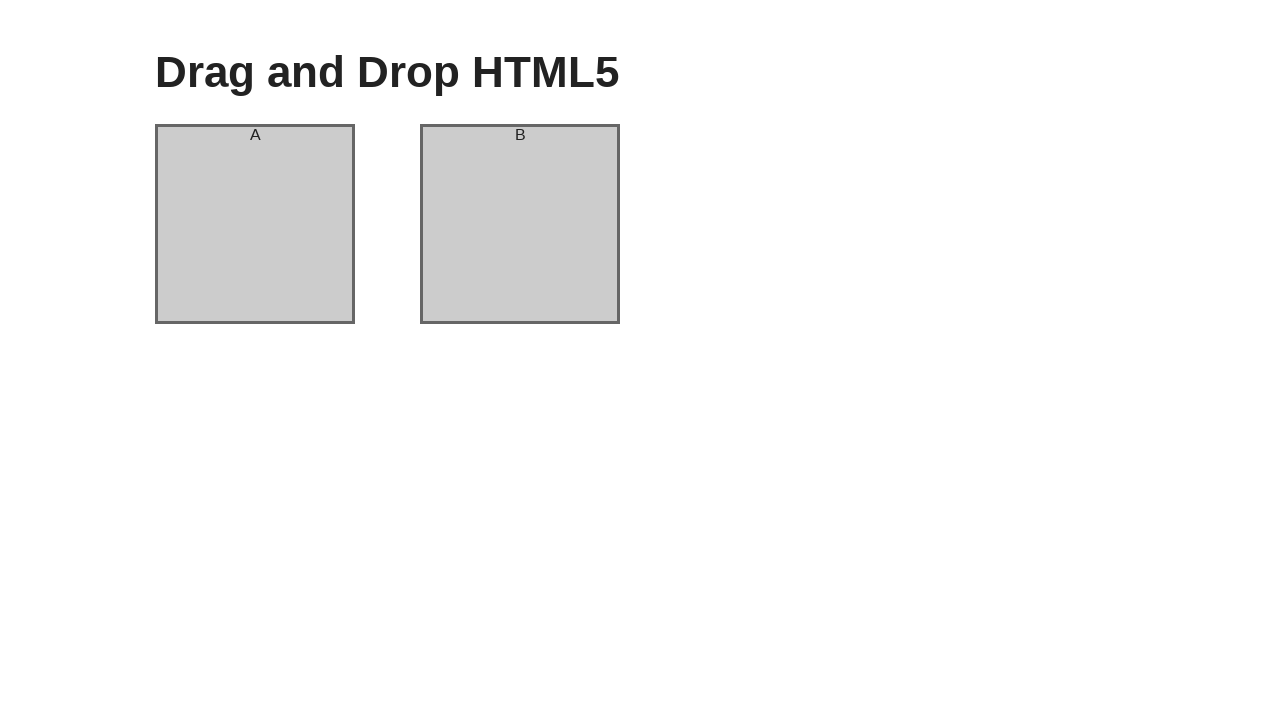

Dragged column A to column B position at (520, 224)
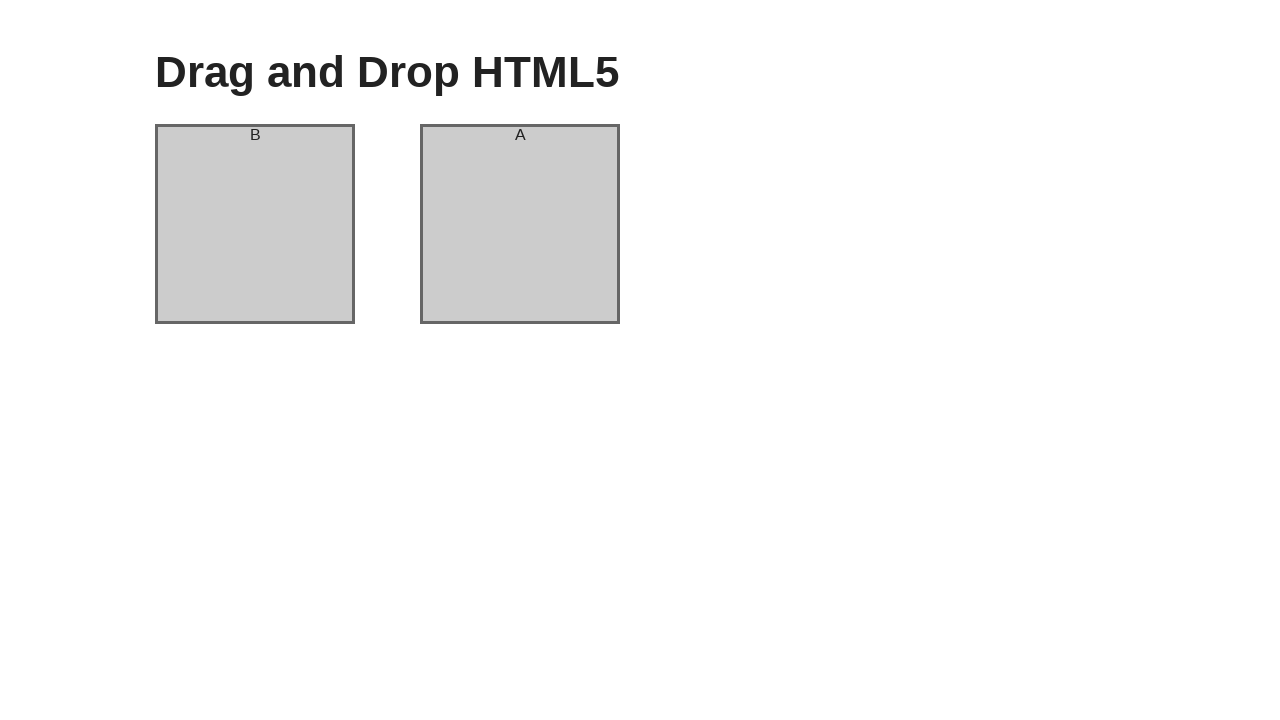

Verified column A now contains header 'B'
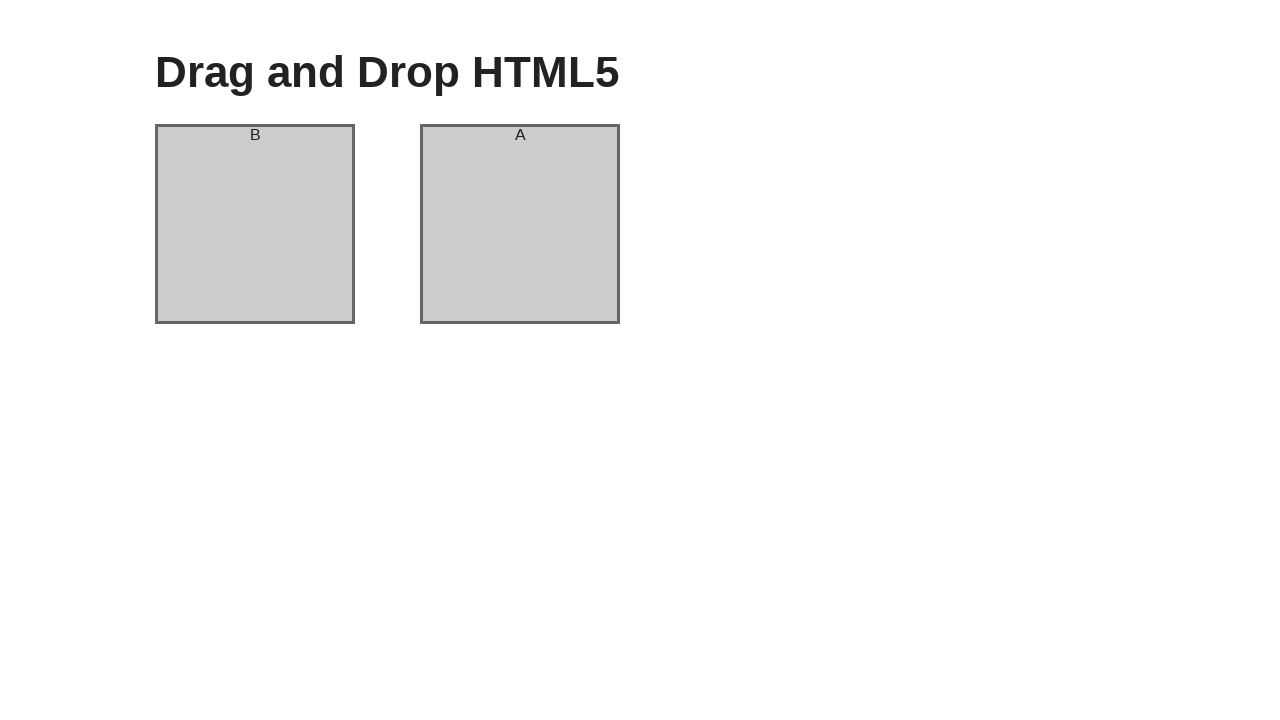

Verified column B now contains header 'A'
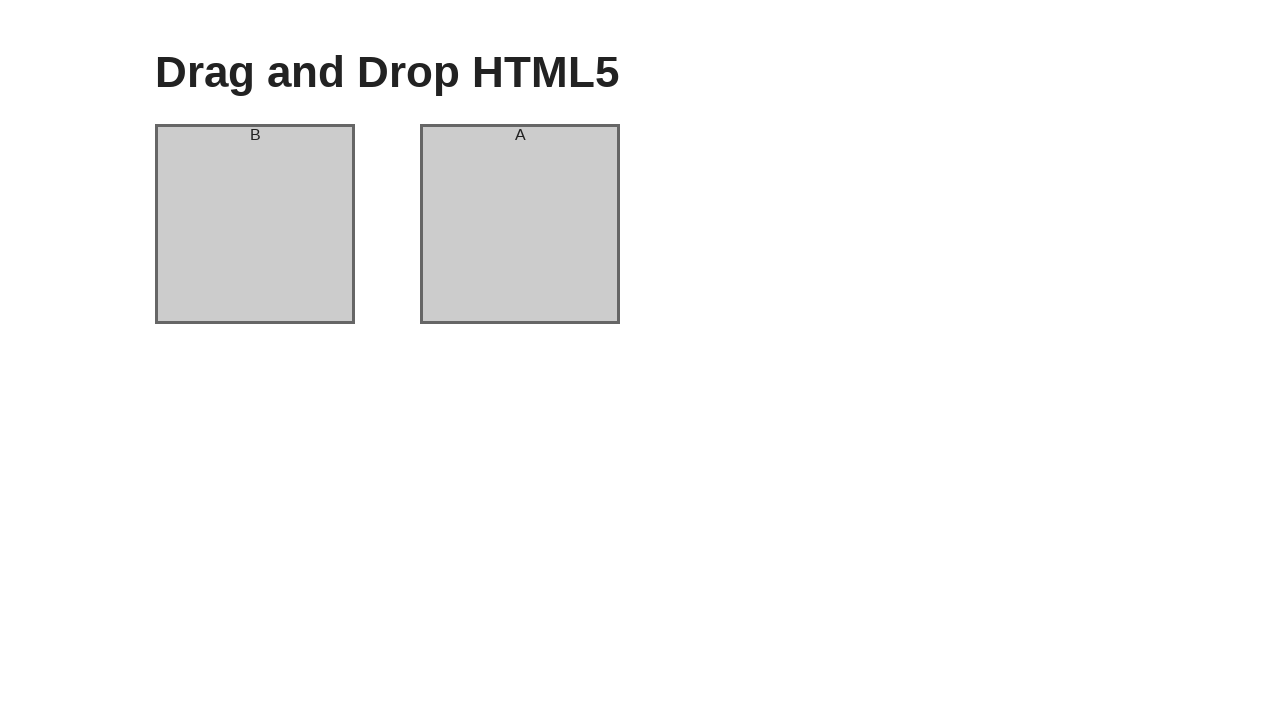

Dragged column A back to column B position to swap back at (520, 224)
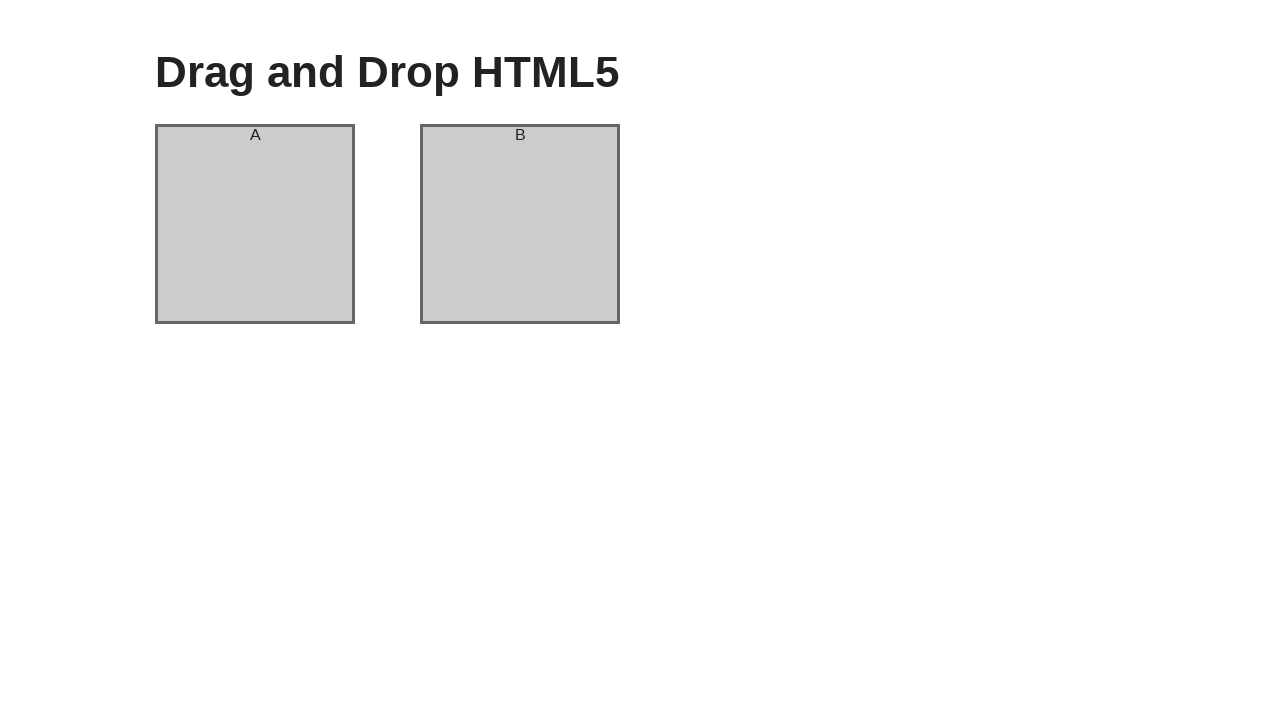

Verified column A is back to containing header 'A'
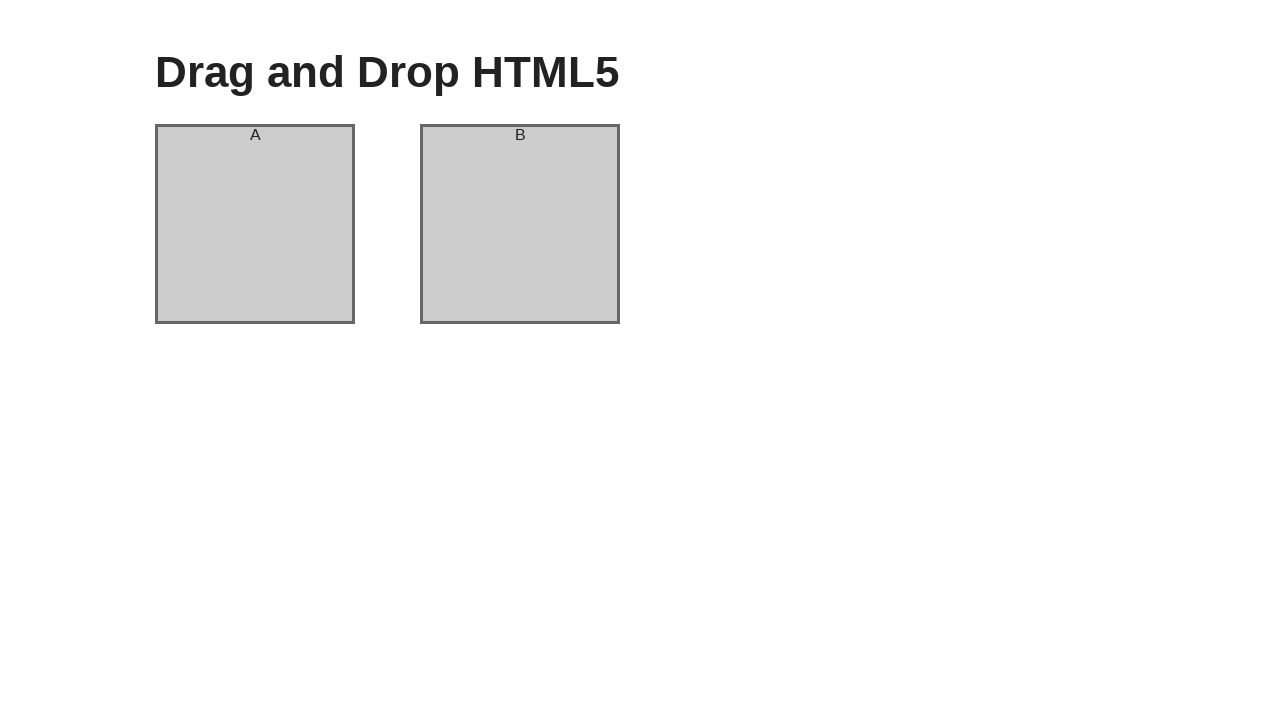

Verified column B is back to containing header 'B'
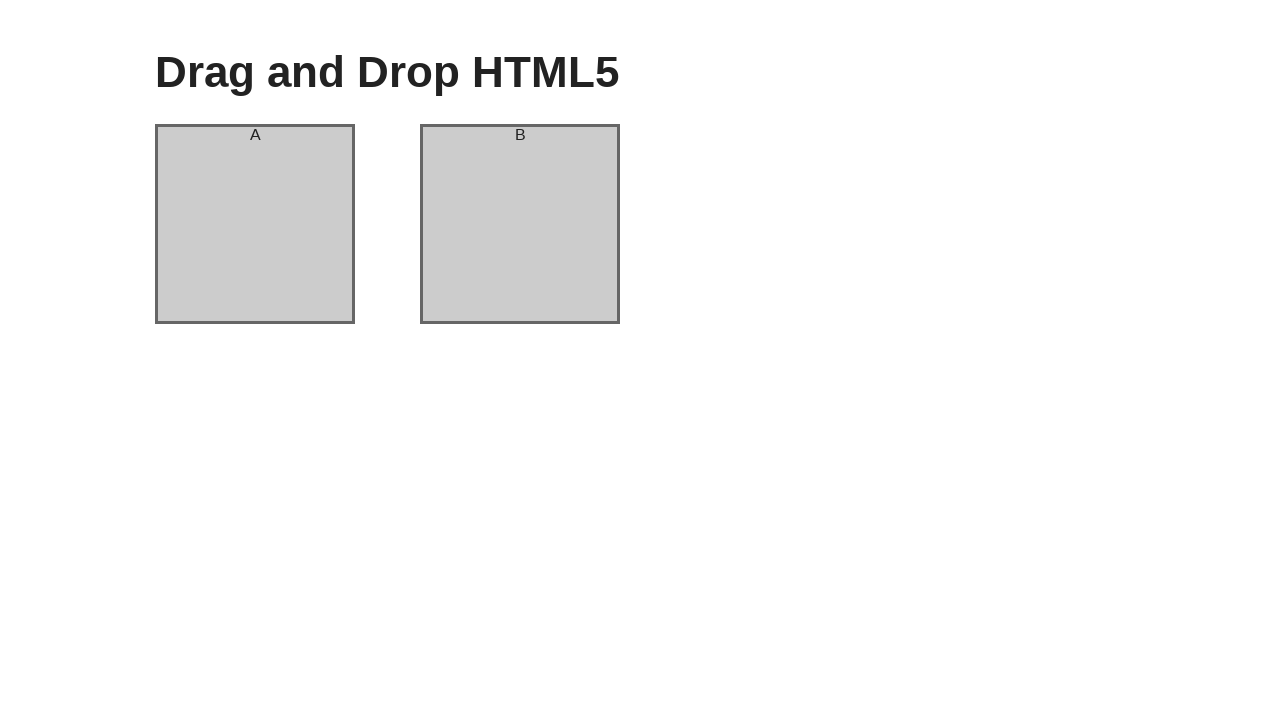

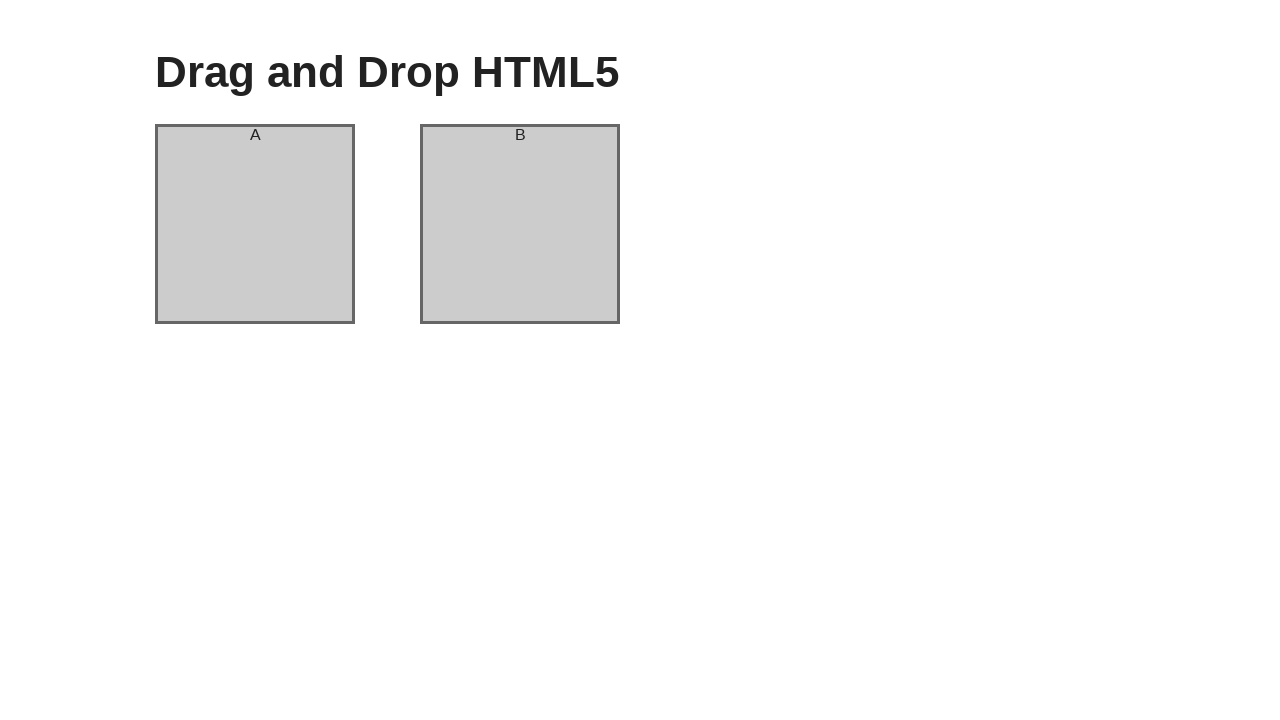